Tests web form submission using CSS selectors, filling text inputs, password, textarea, and selecting dropdown options

Starting URL: https://bonigarcia.dev/selenium-webdriver-java/

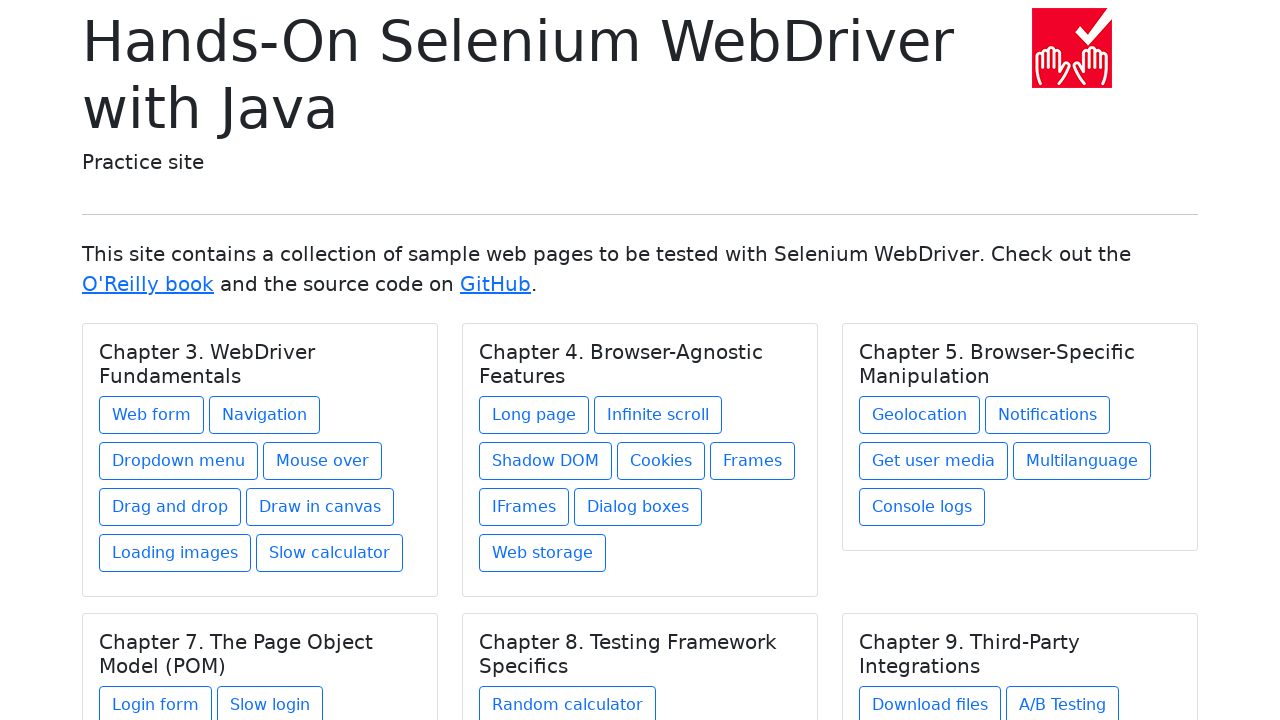

Clicked on the web form link at (152, 415) on a[href='web-form.html']
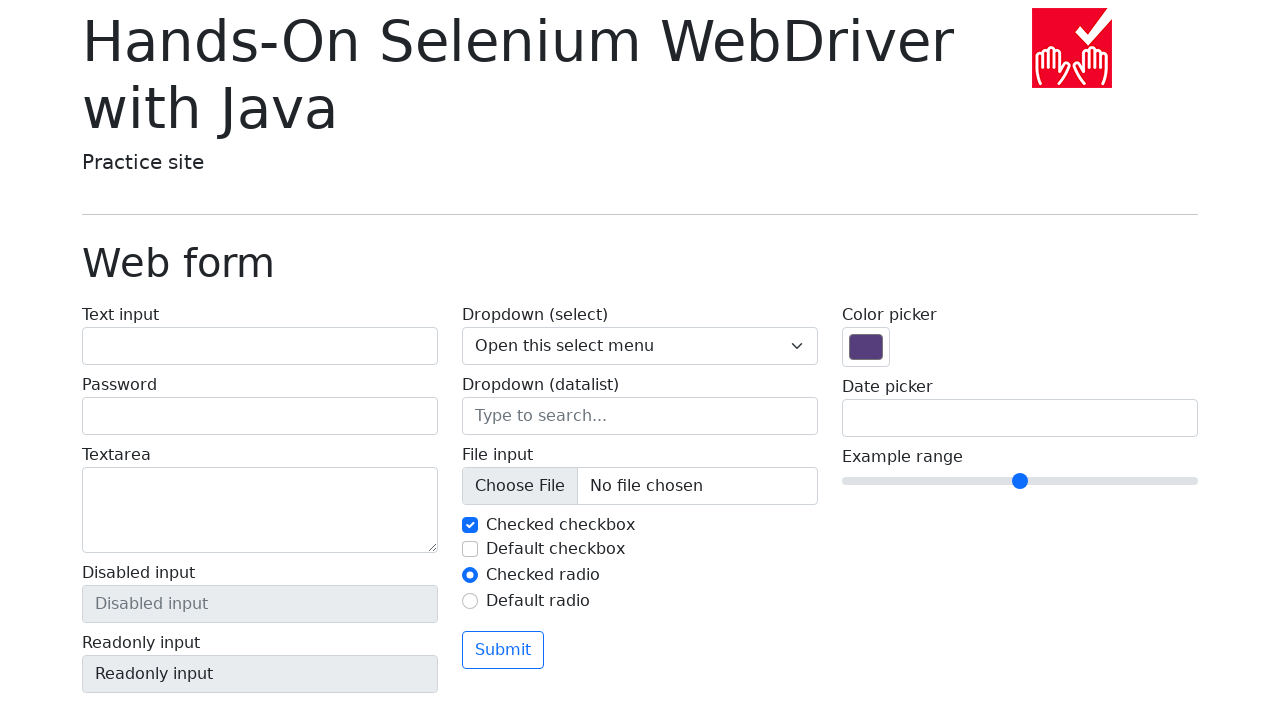

Filled text input with 'Adelya' on #my-text-id
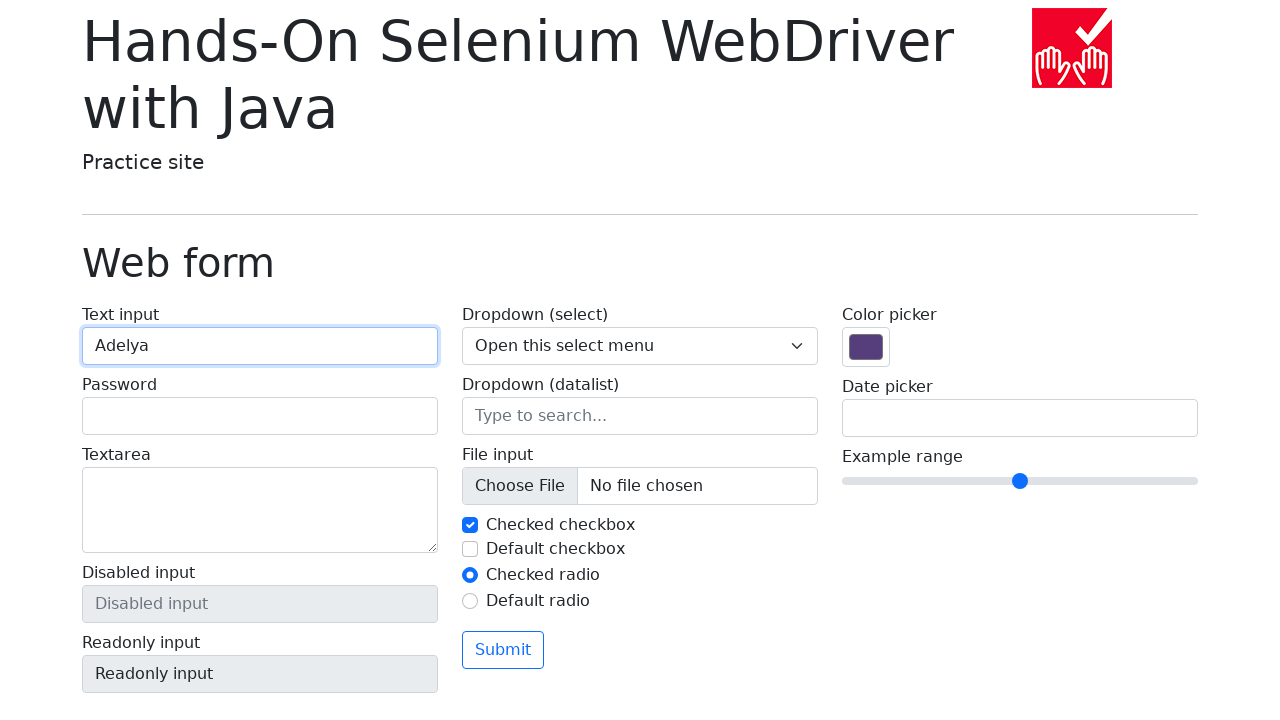

Filled password input with '12345678' on input[name='my-password']
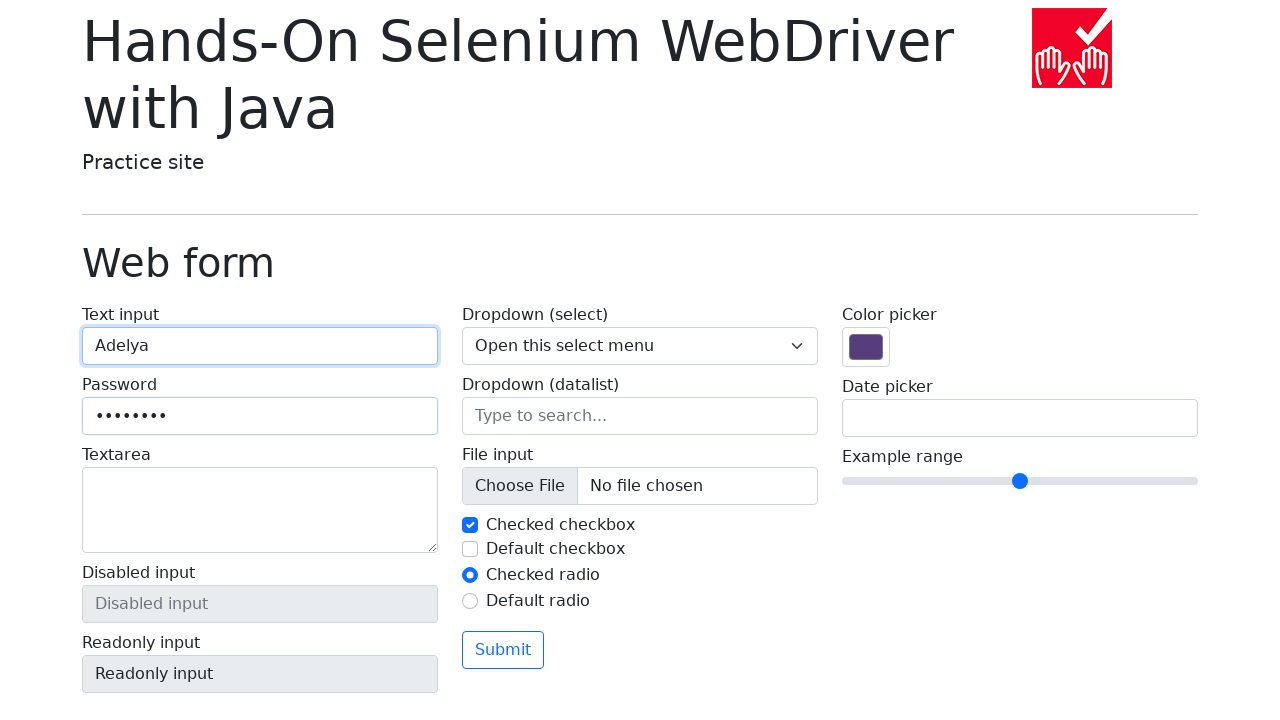

Filled textarea with 'something important' on textarea[name='my-textarea']
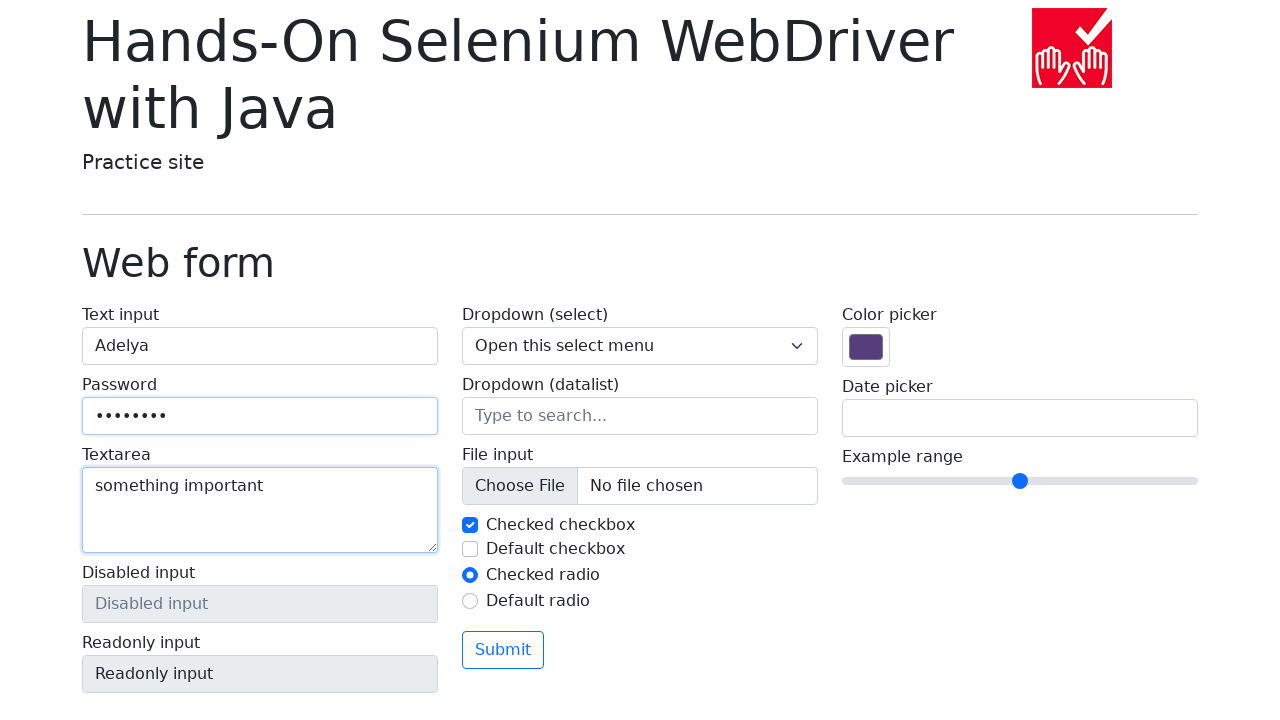

Selected 'Two' from dropdown on select[name='my-select']
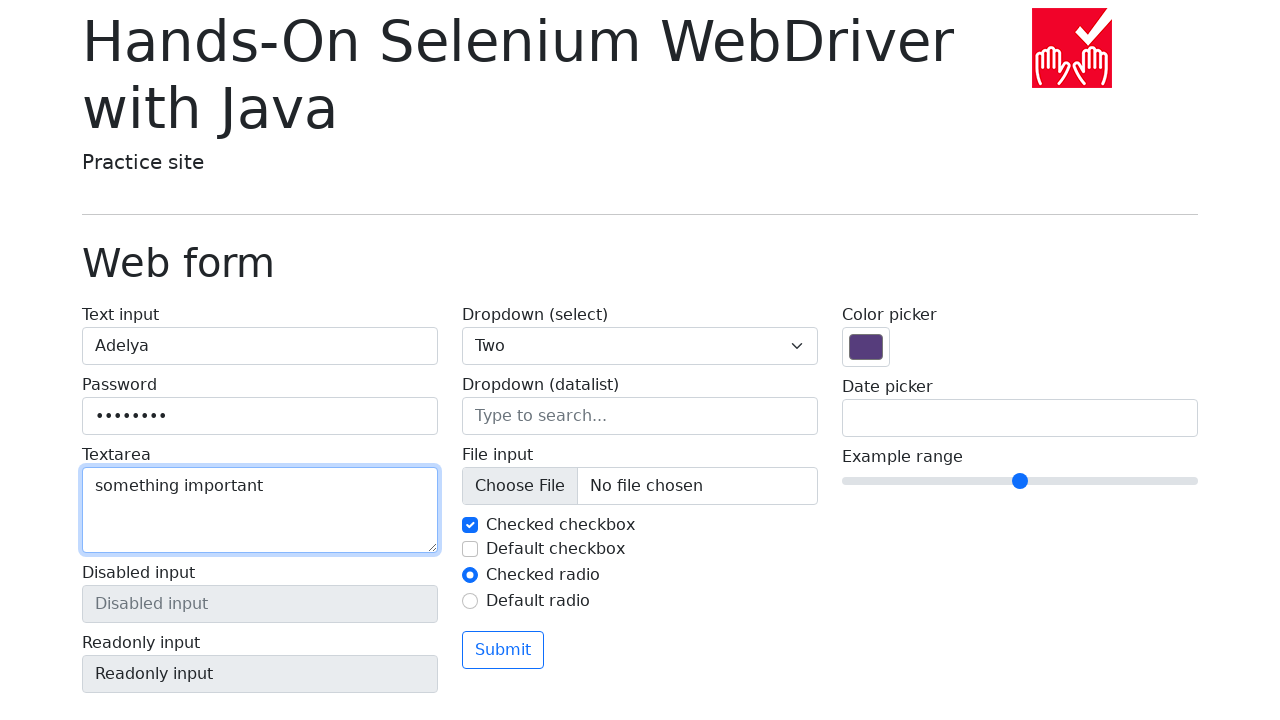

Filled datalist input with 'Saint-Petersburg' on input[list='my-options']
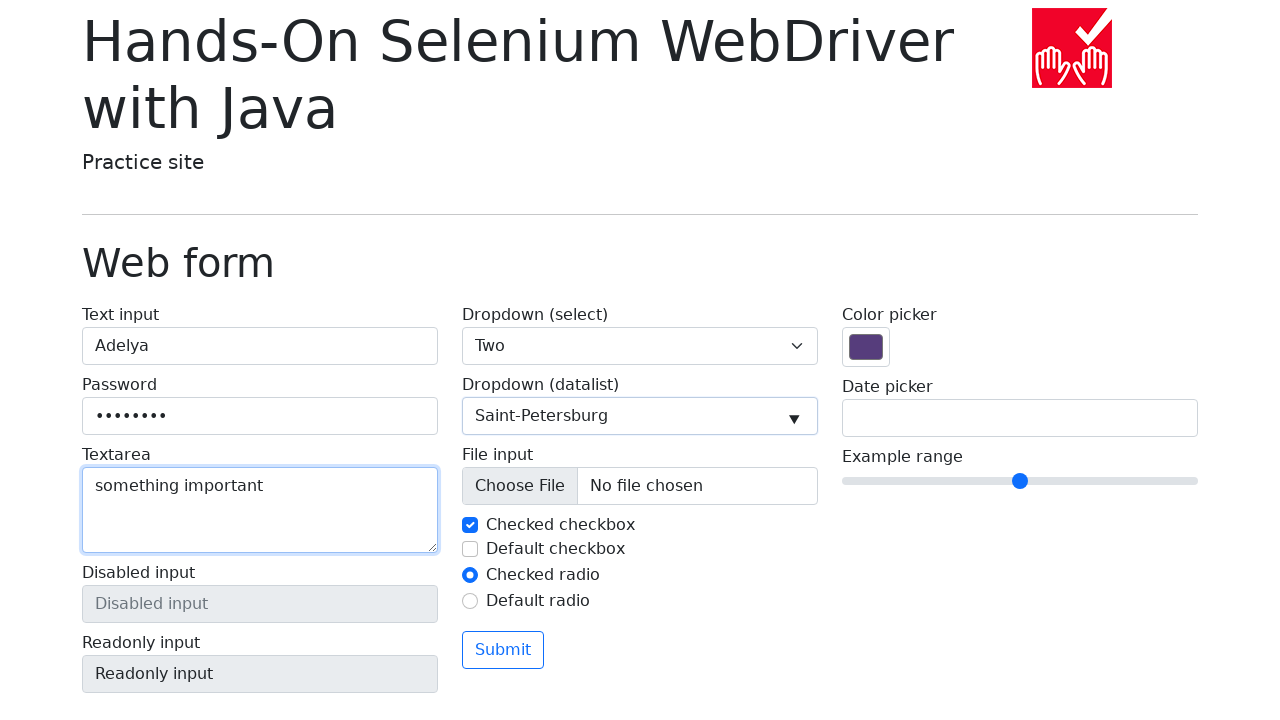

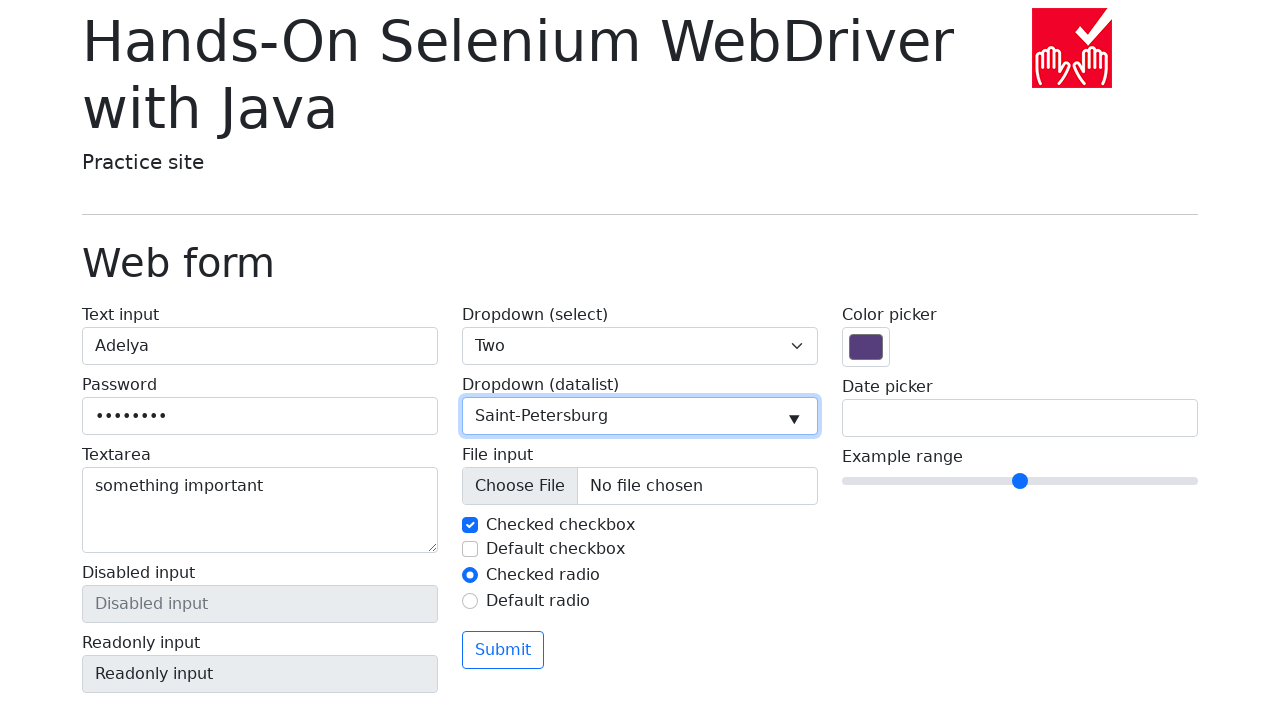